Tests mouse hover functionality by hovering over a menu item

Starting URL: http://omayo.blogspot.com/

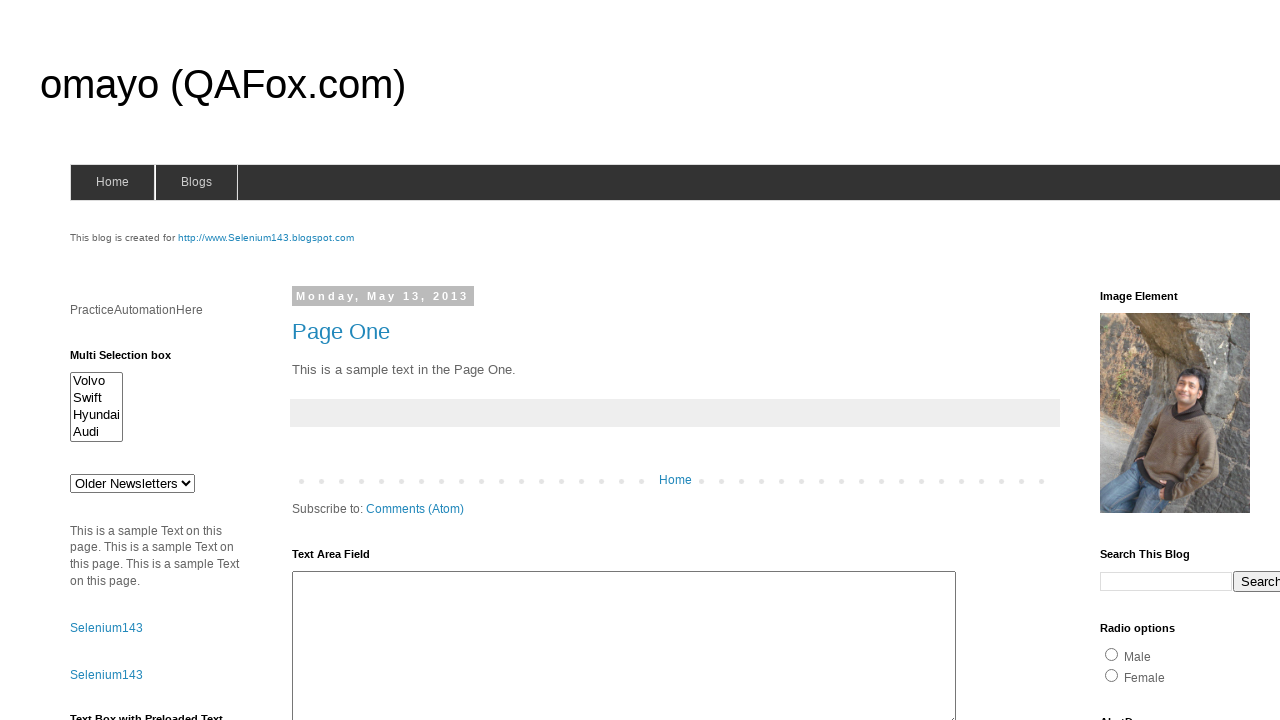

Hovered over menu item with submenu to trigger dropdown at (196, 182) on li.has-sub > a
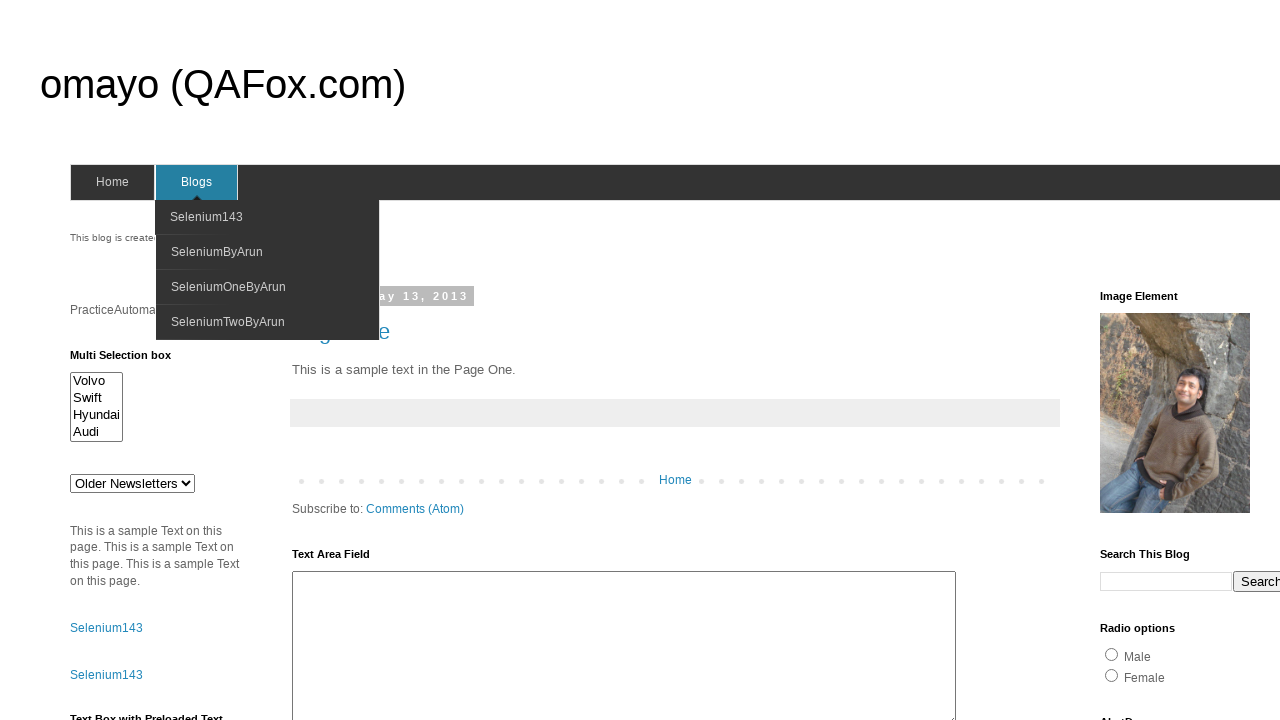

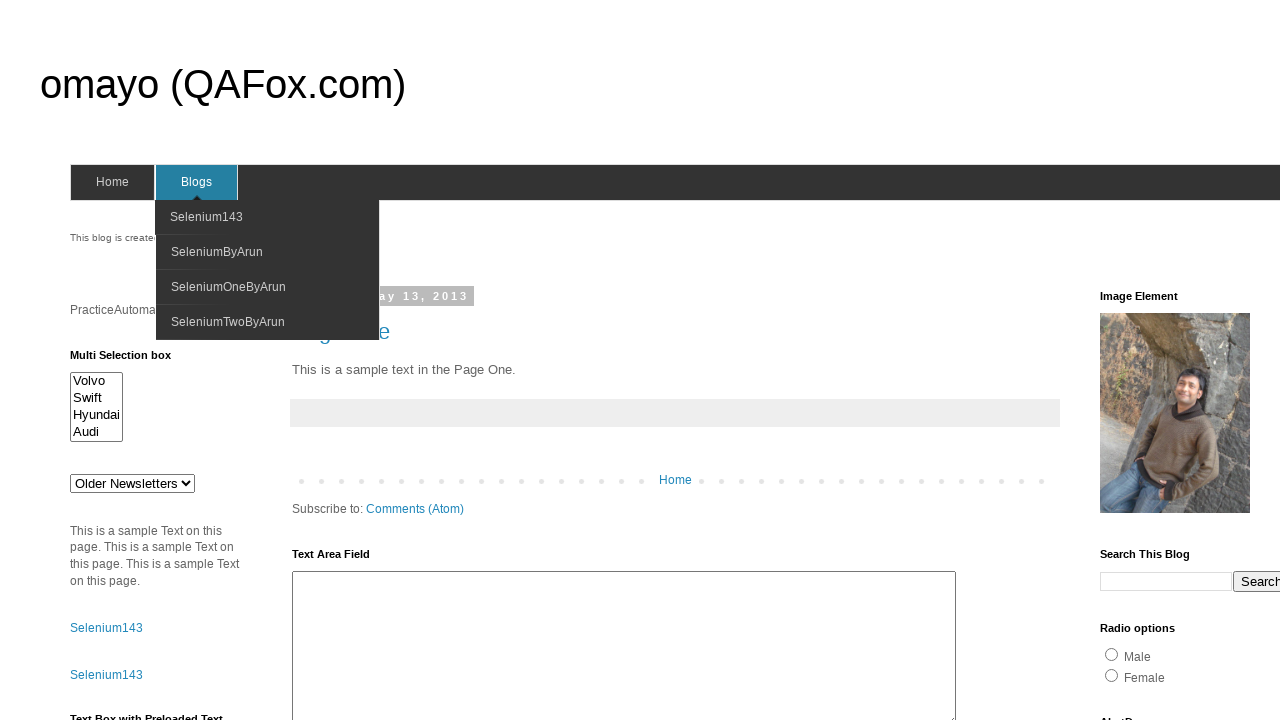